Tests clicking the "Менеджмент в IT" (IT Management) filter on the free events page

Starting URL: https://skillfactory.ru/free-events

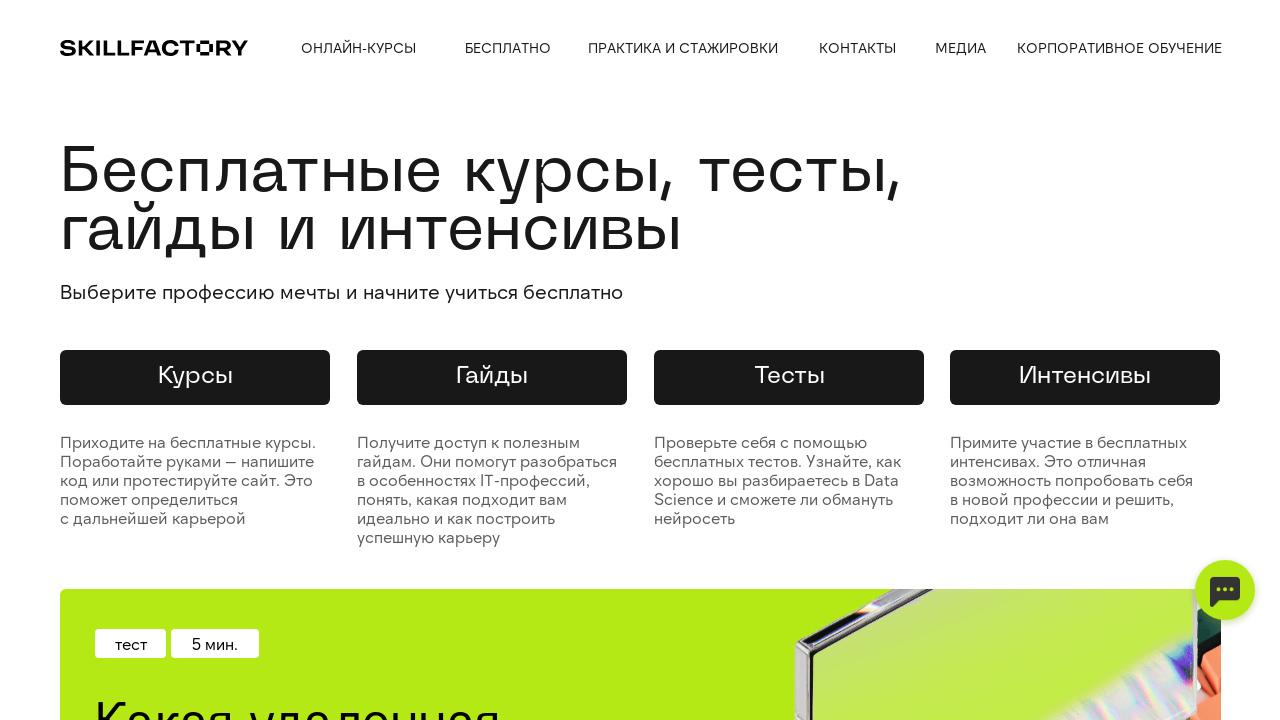

Clicked on 'Менеджмент в IT' (IT Management) filter at (134, 361) on xpath=//div[text()='Менеджмент в IT']
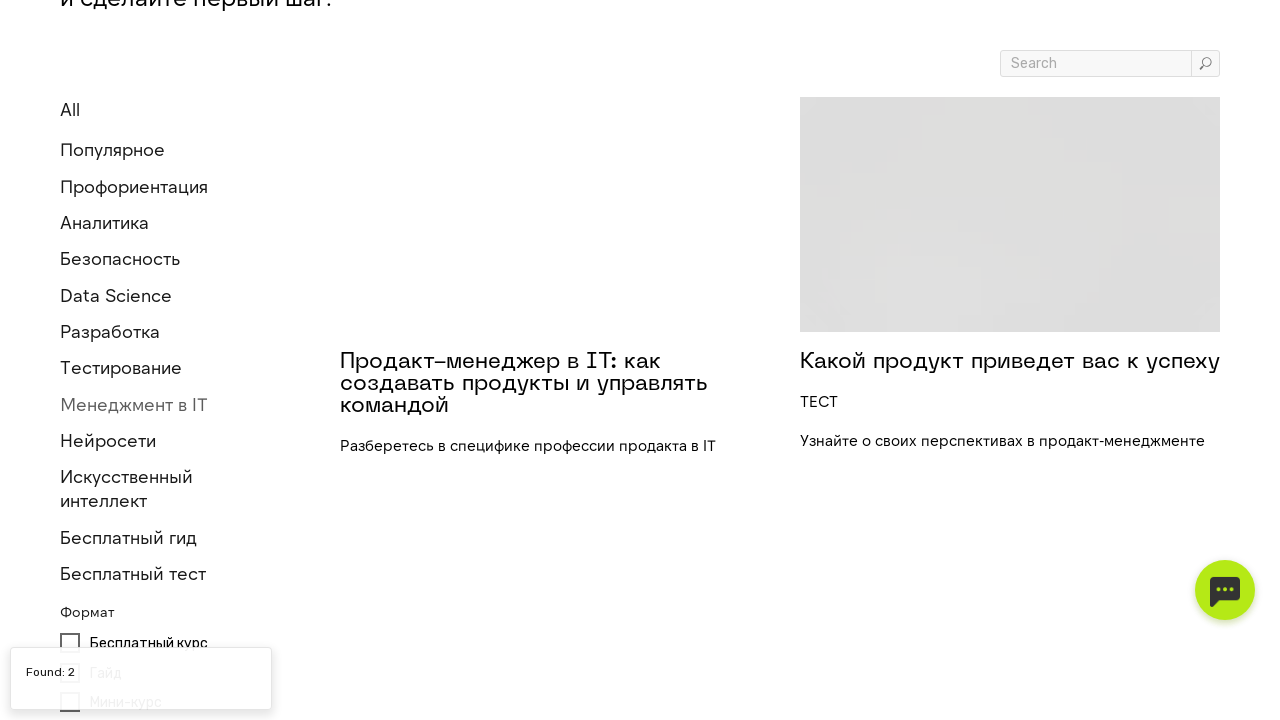

Waited for page to load after filter selection
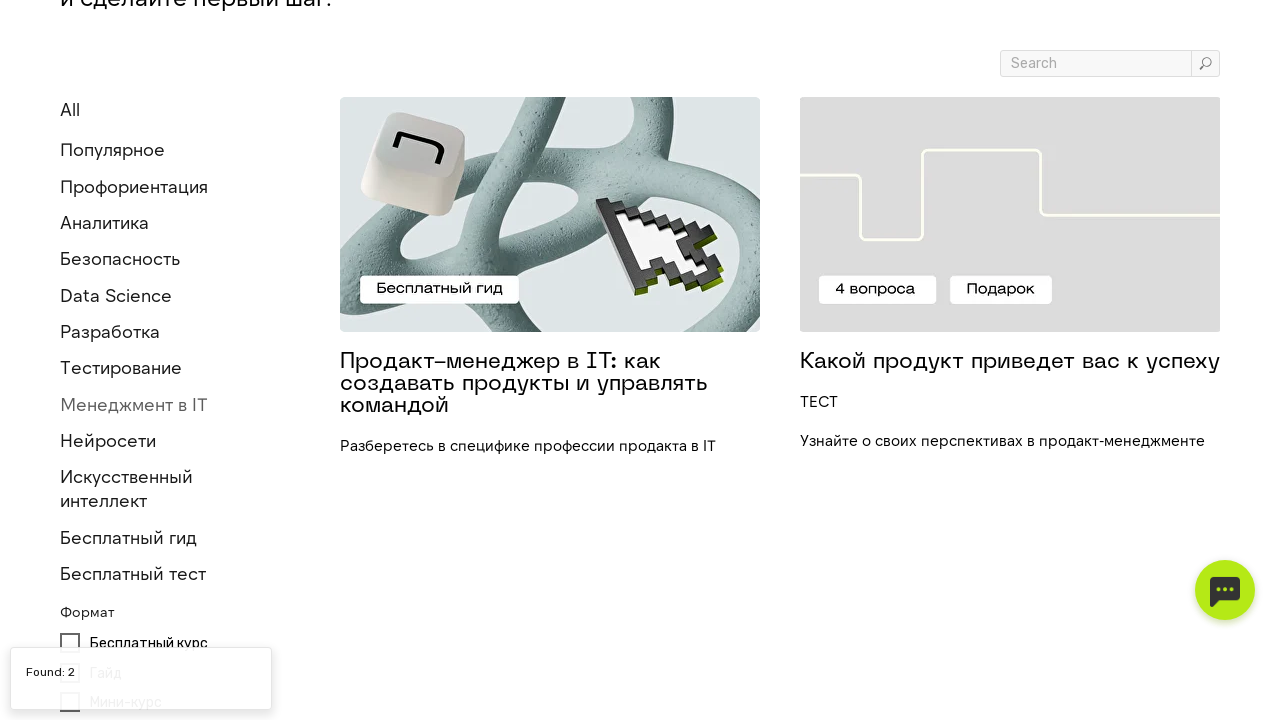

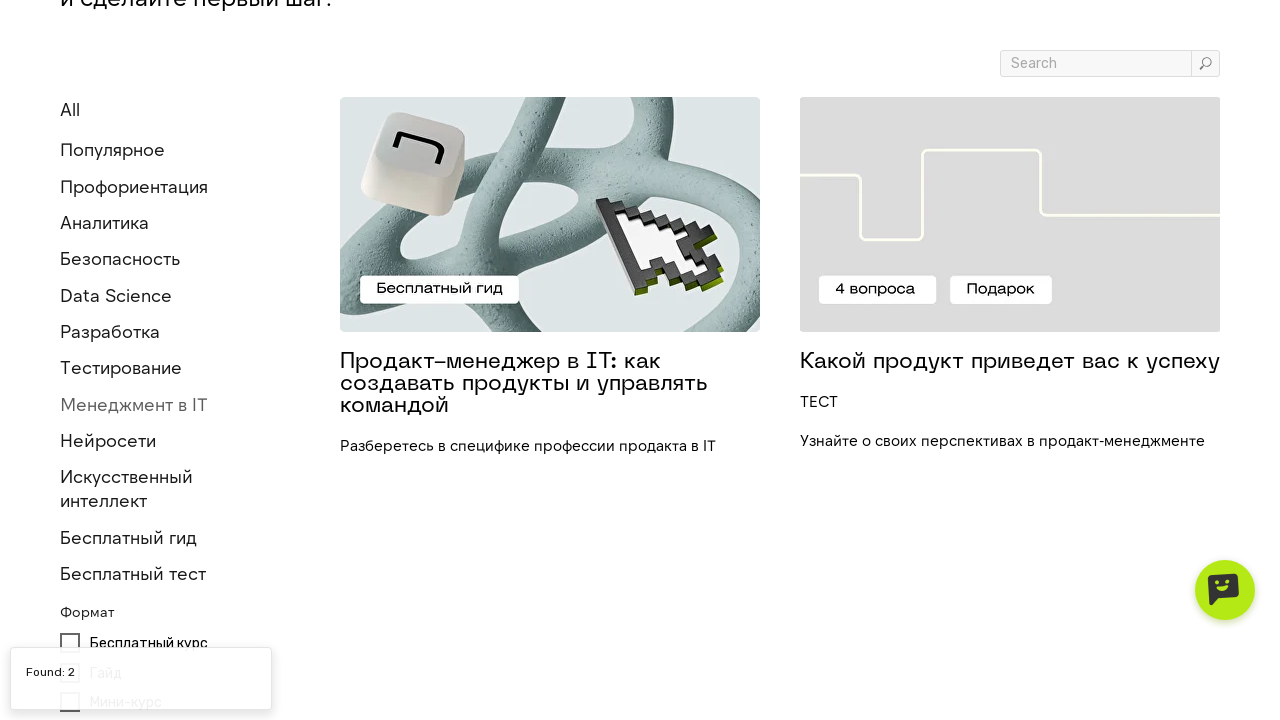